Navigates to KLSE Screener website, clicks the submit button to load stock data, and waits for the responsive table containing stock information to appear.

Starting URL: https://www.klsescreener.com/v2/

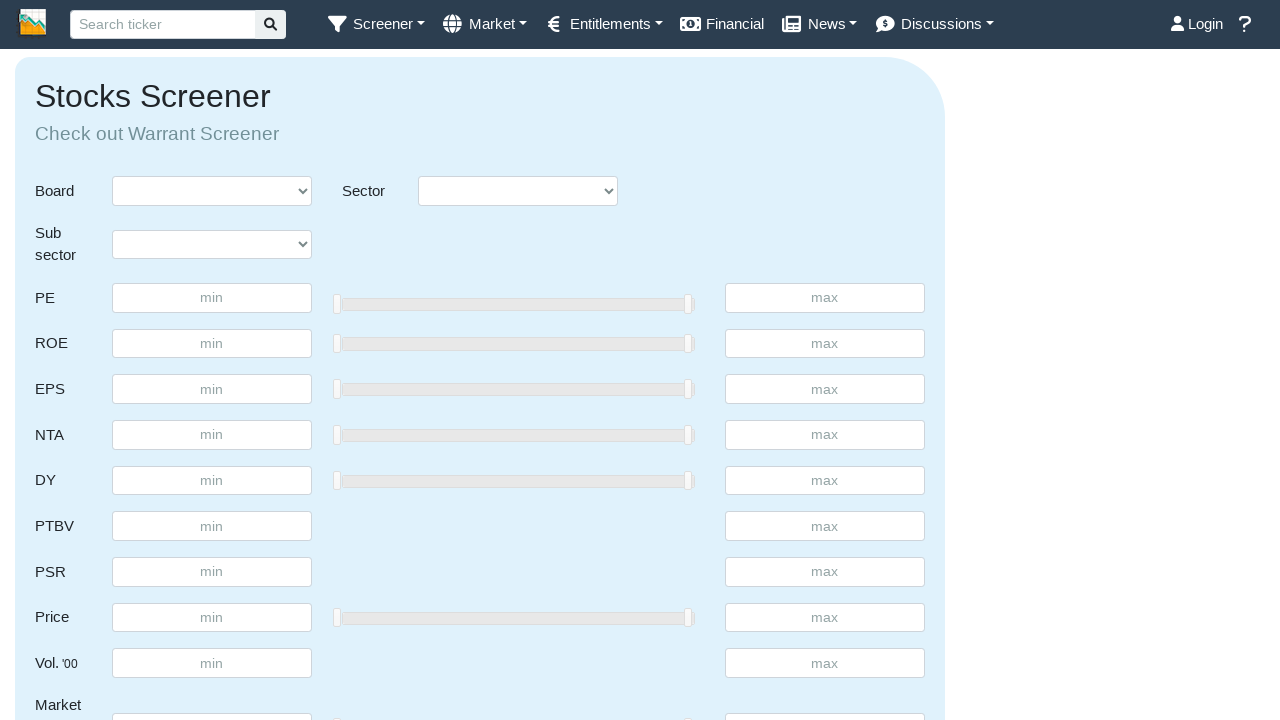

Clicked submit button to load stock data at (875, 361) on #submit
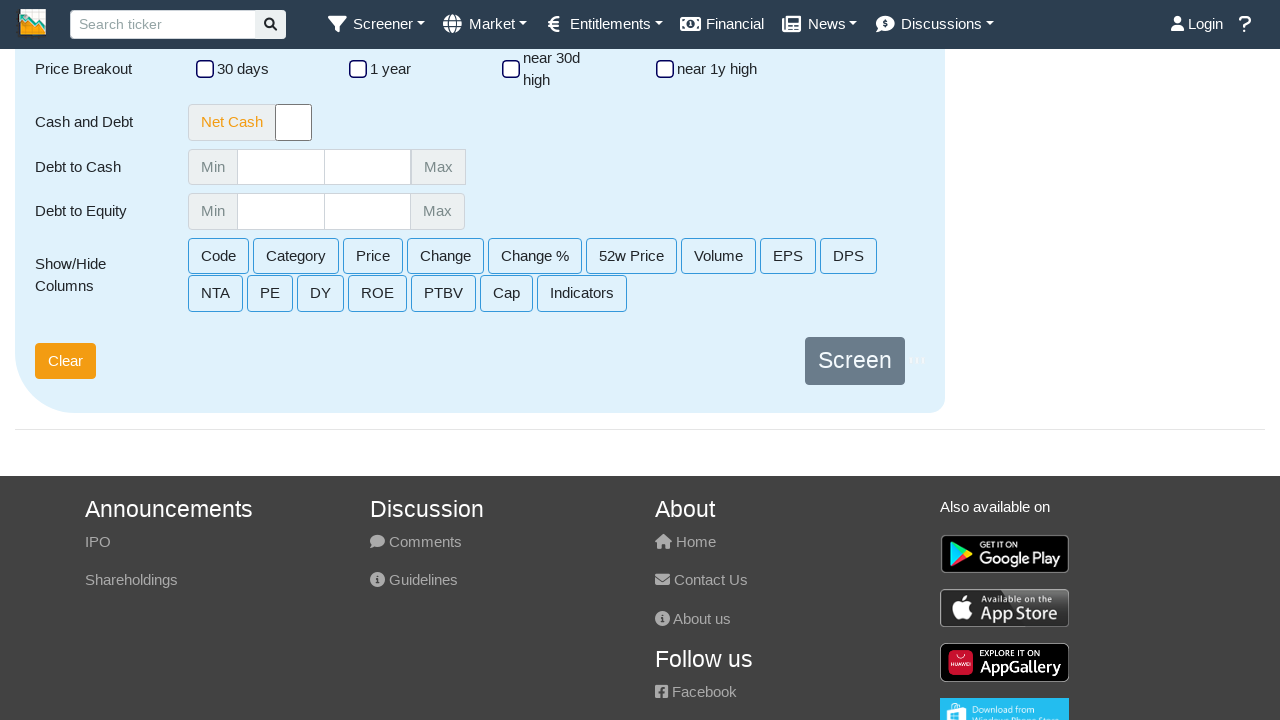

Waited for responsive table containing stock information to appear
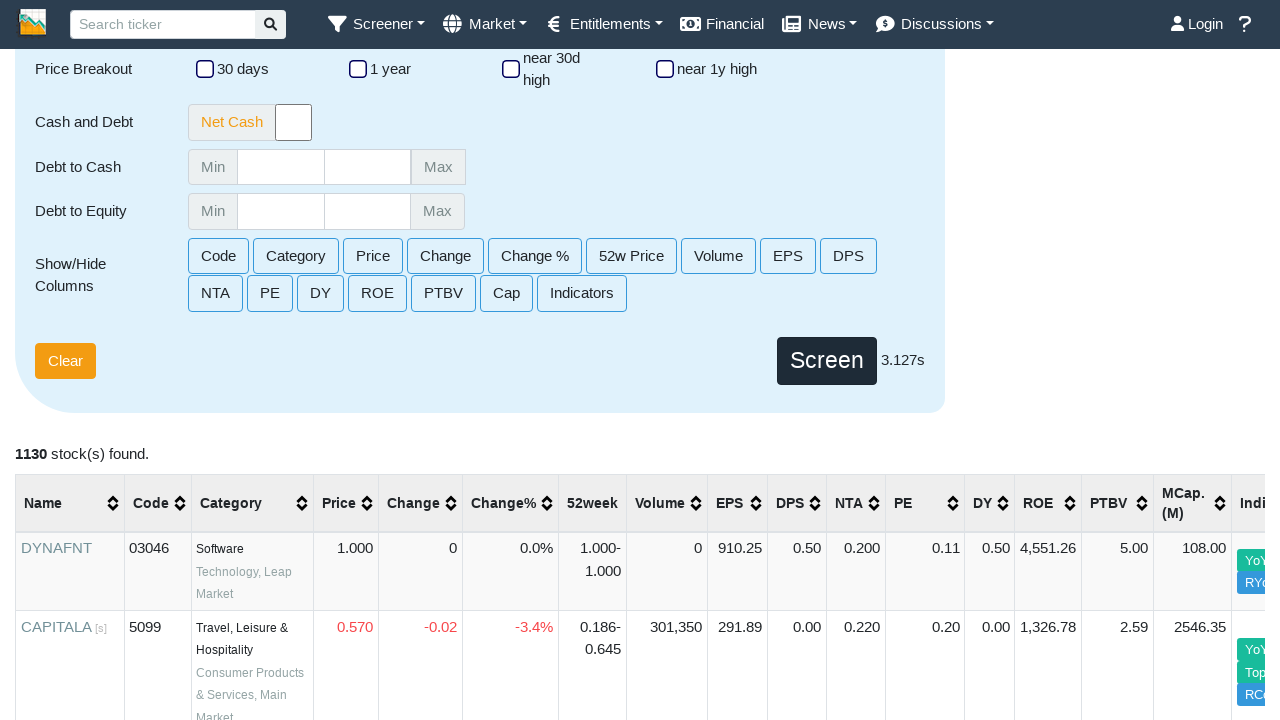

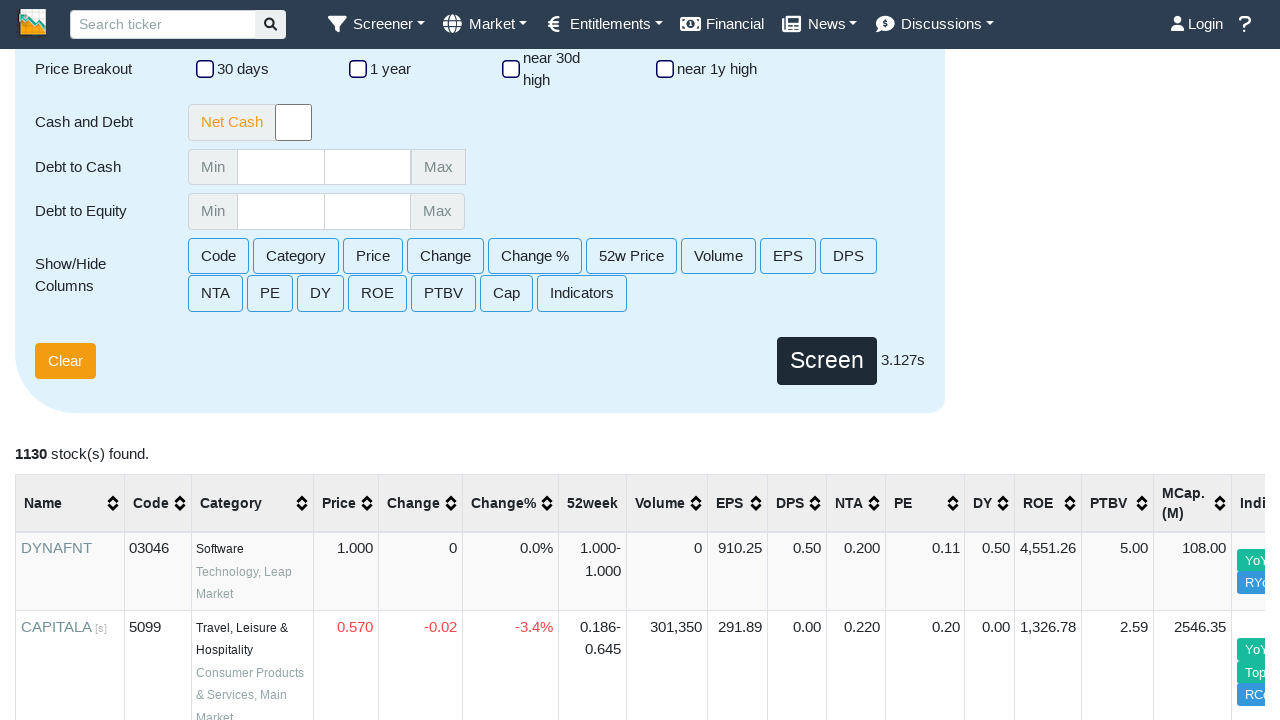